Tests window switching functionality by clicking a link that opens a new window, verifying content in the new window, then switching back to the original window

Starting URL: https://the-internet.herokuapp.com/windows

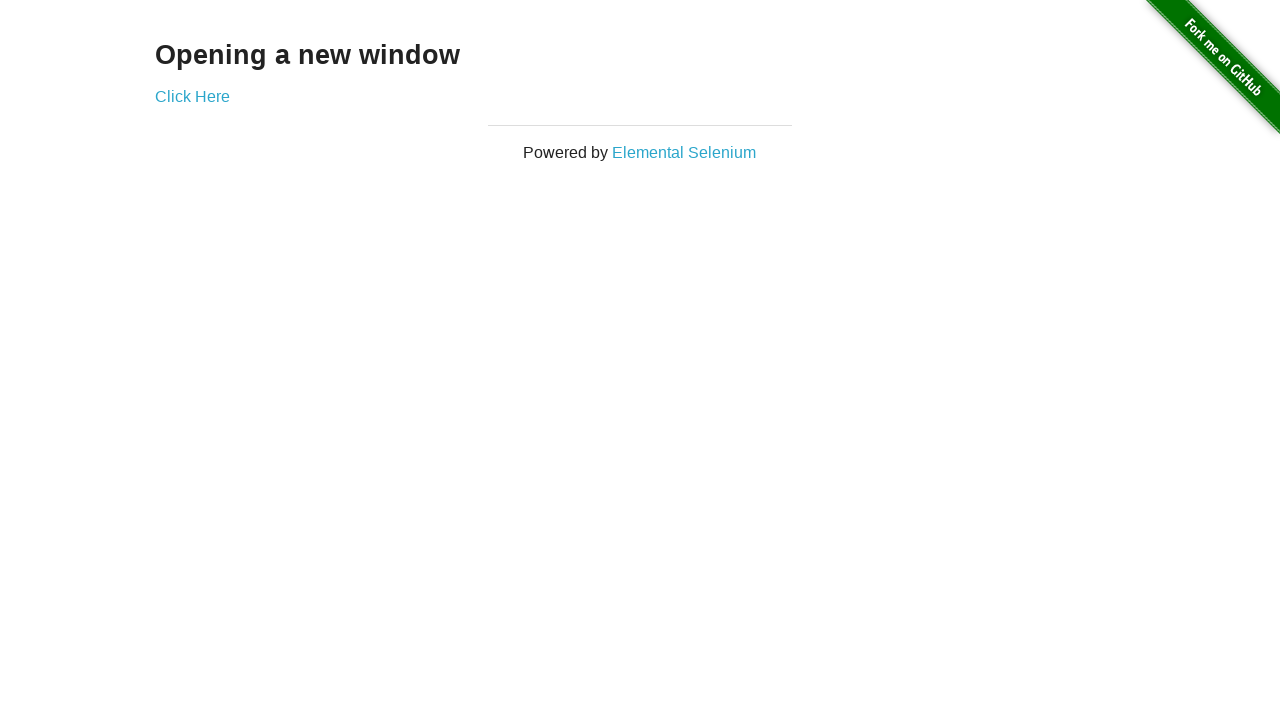

Clicked 'Click Here' link to open new window at (192, 96) on text=Click Here
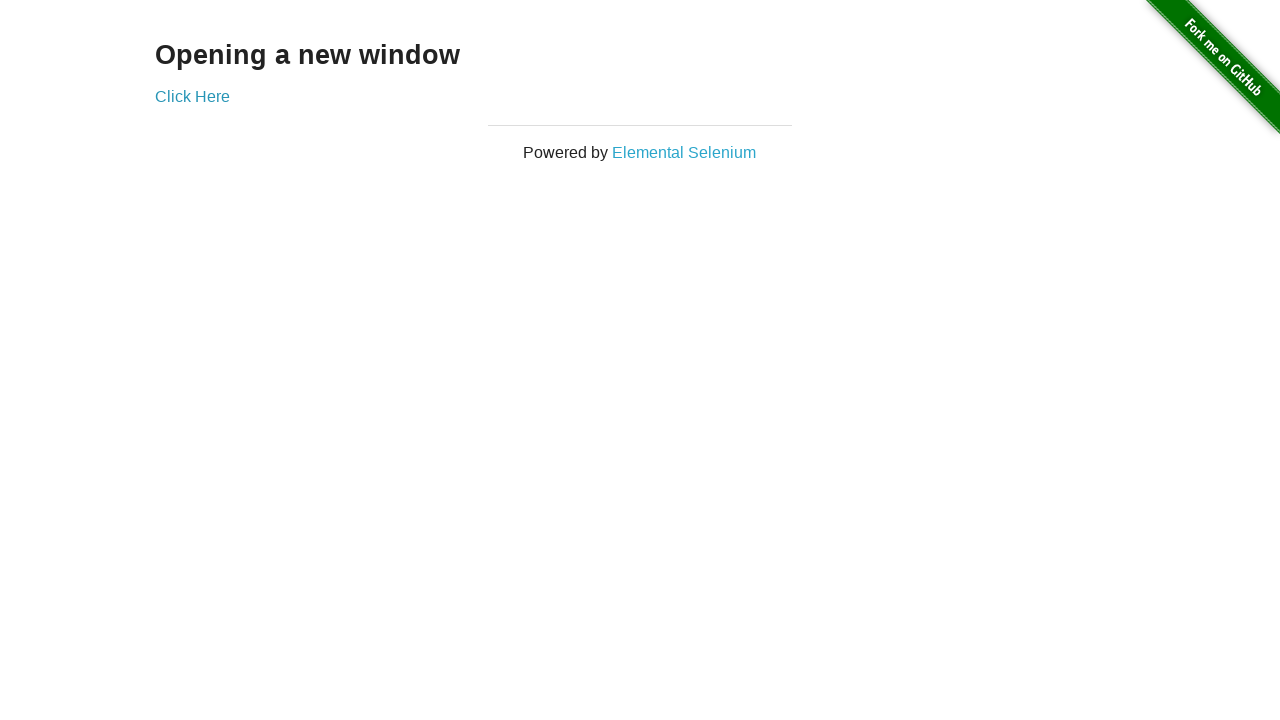

New window opened and captured
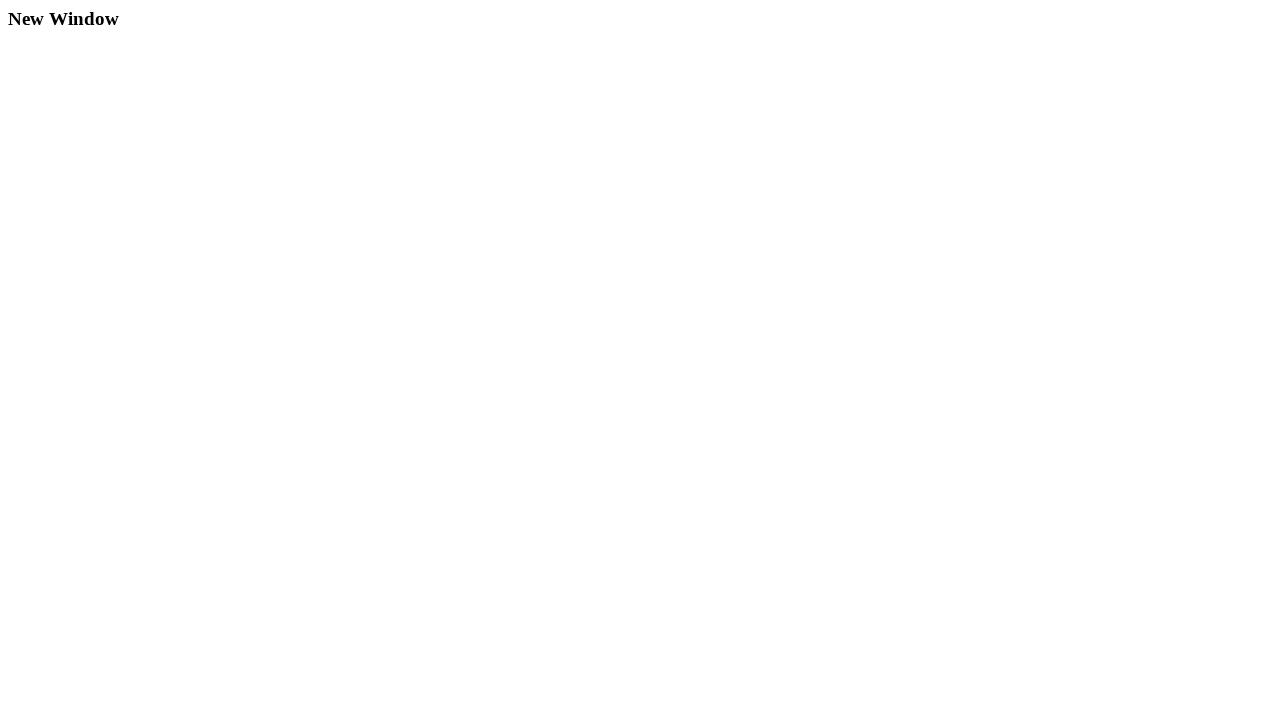

Waited for h3 heading to load in new window
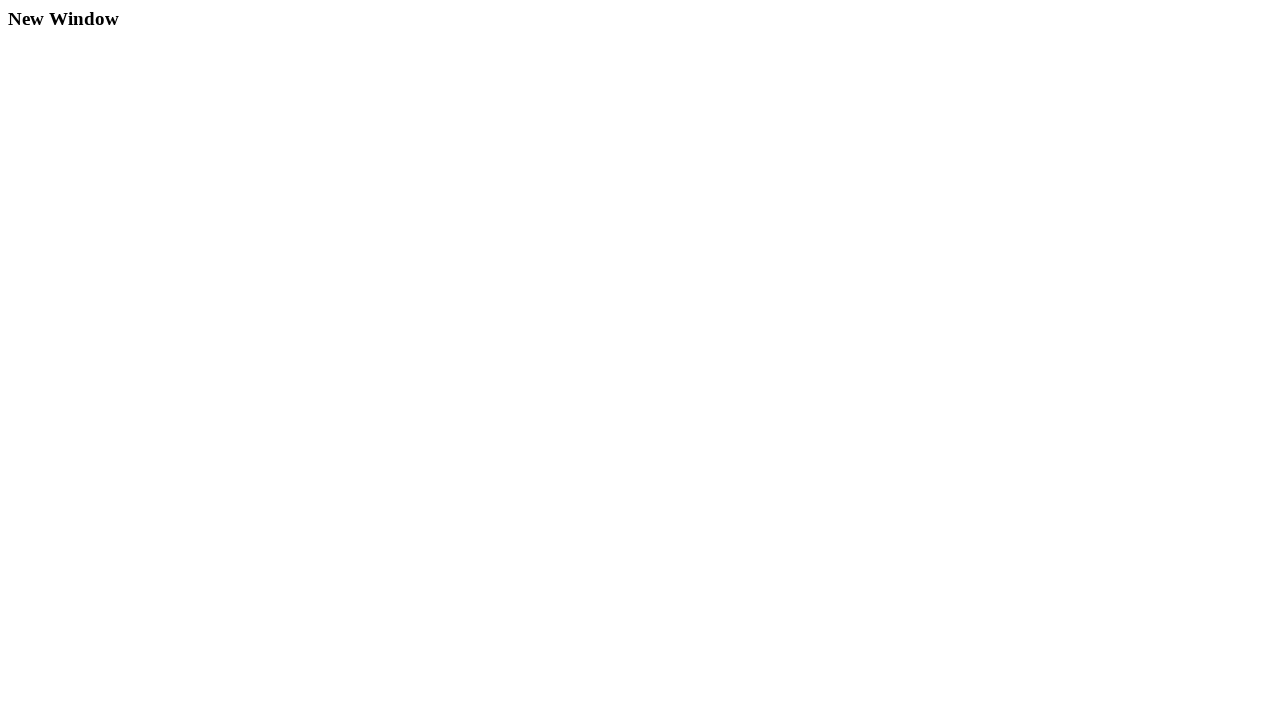

Retrieved heading text: 'New Window'
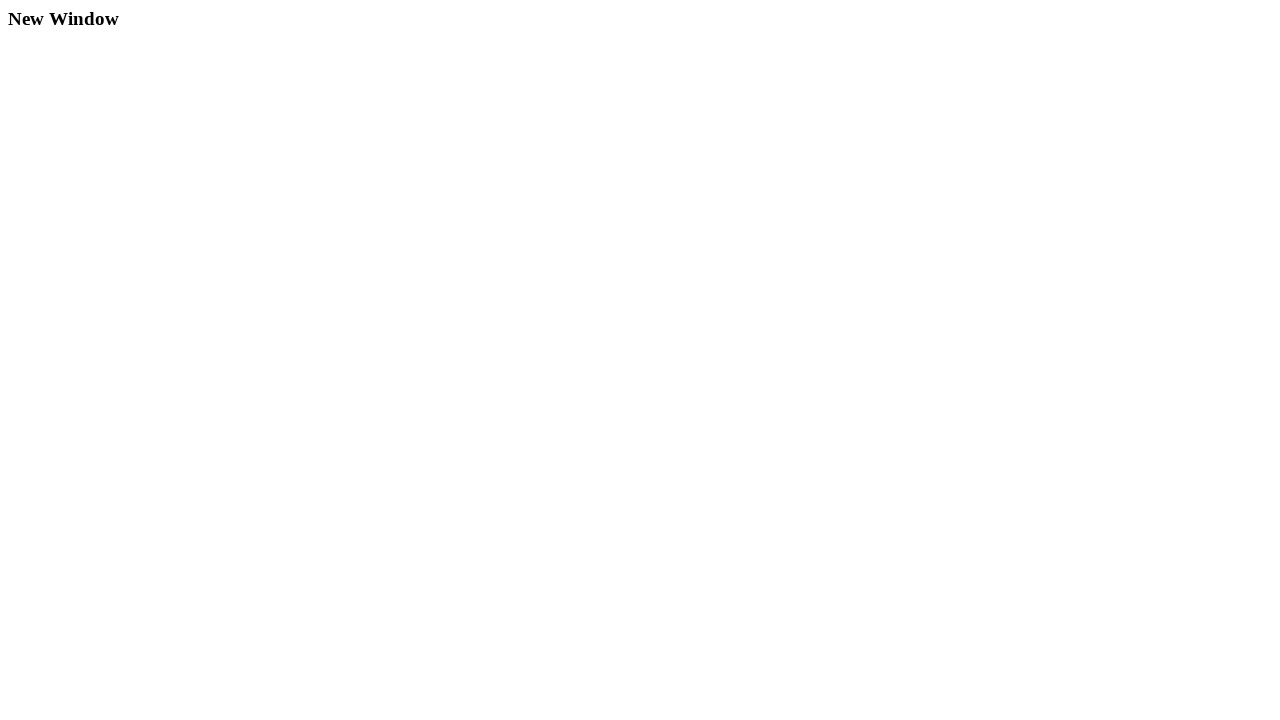

Verified: Text 'New Window' is present in the new window
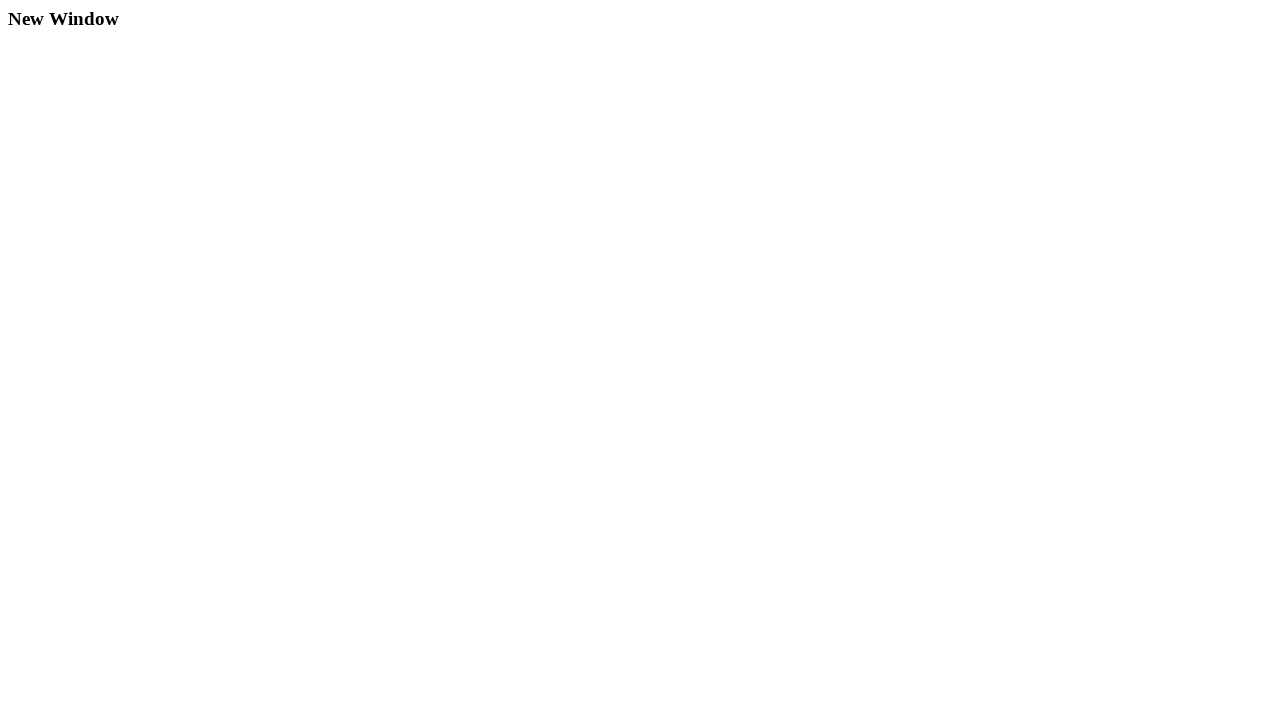

Closed the new window
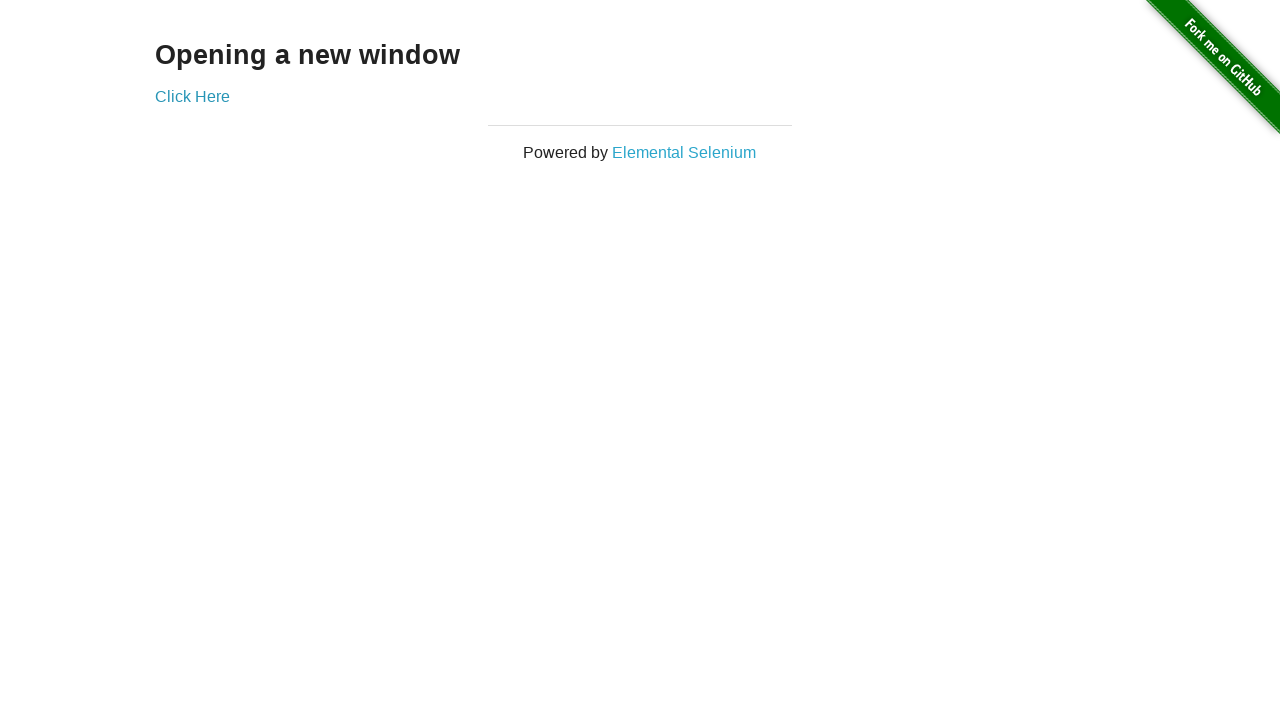

Switched back to the original window
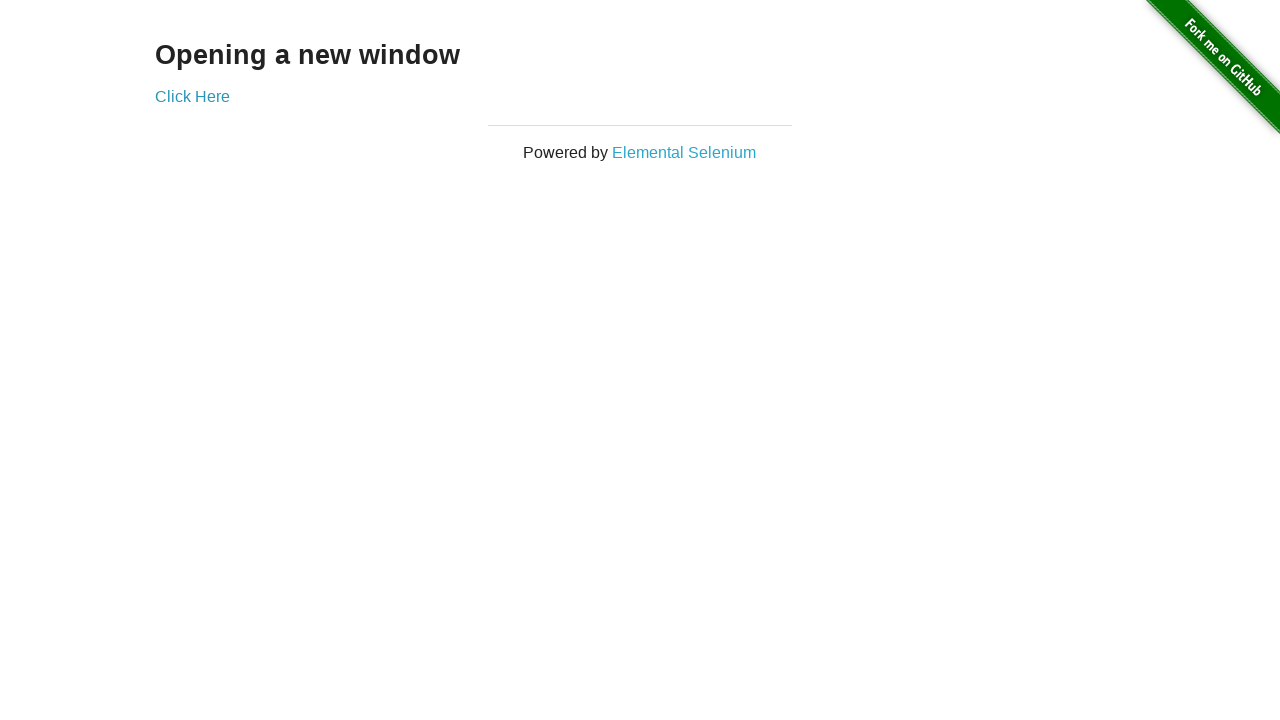

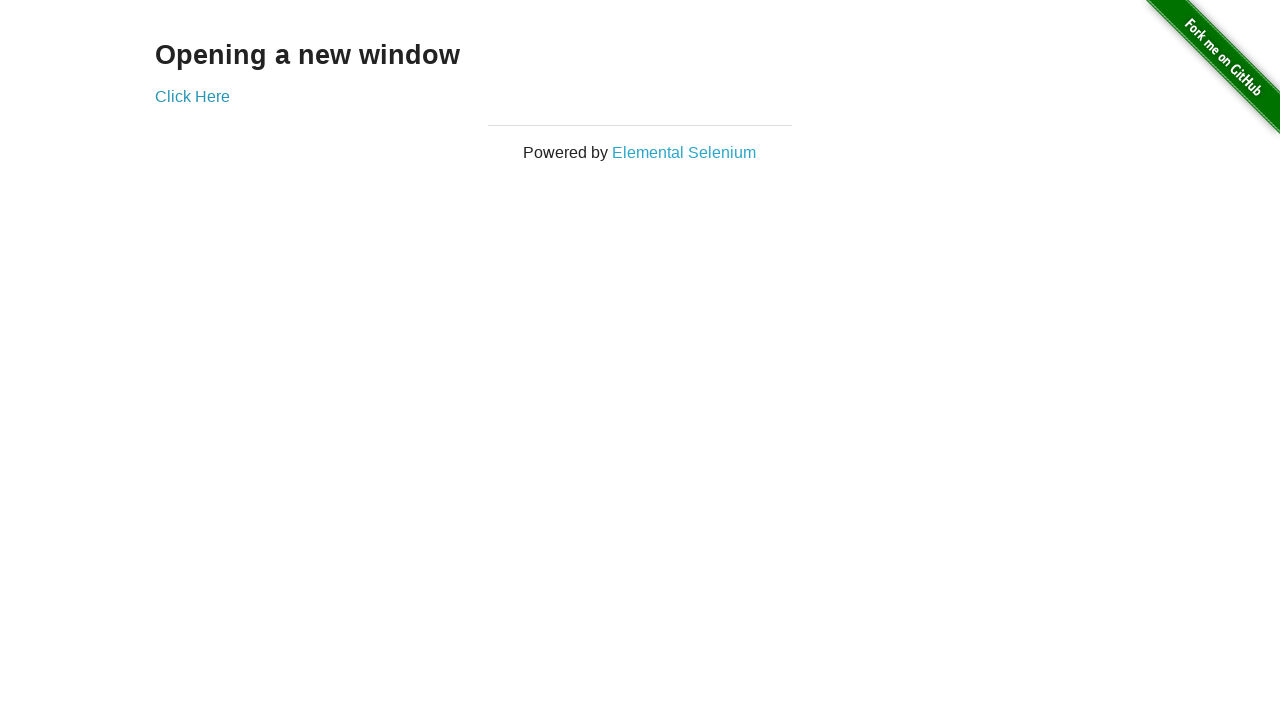